Tests iframe handling by navigating to a demo page and iterating through all iframes on the page to locate a specific element within them.

Starting URL: https://demo.guru99.com/test/guru99home/

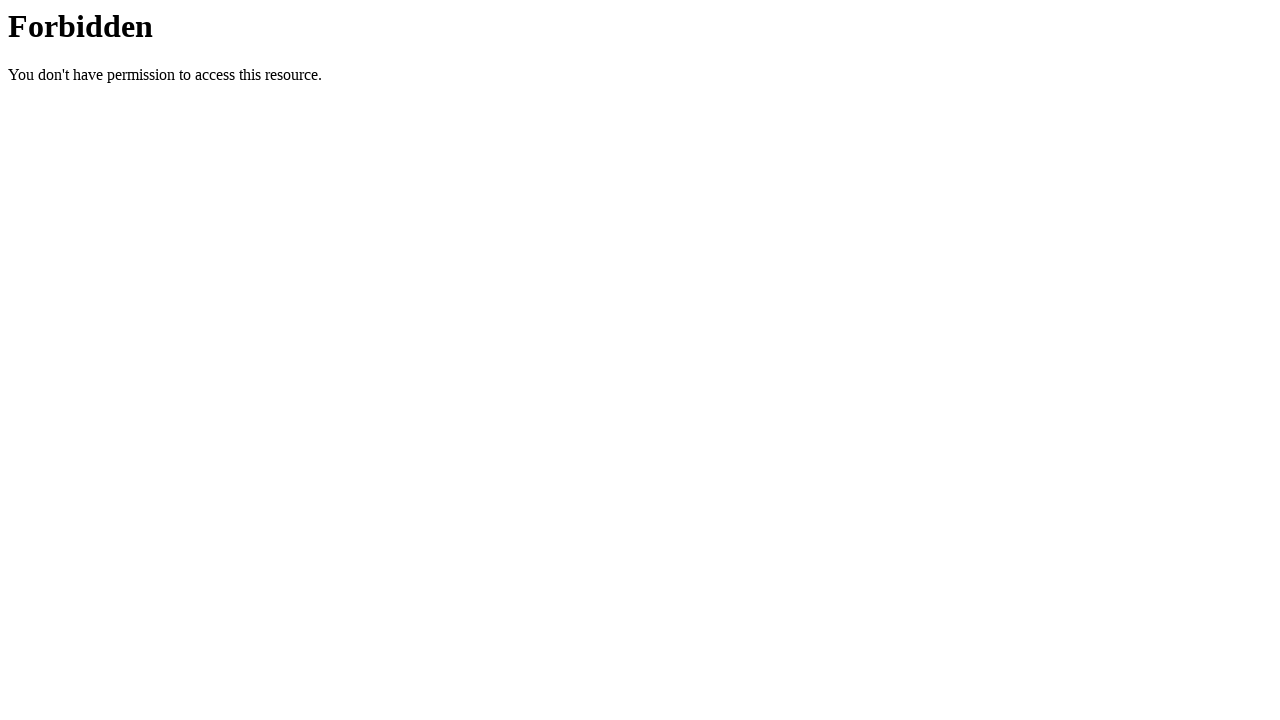

Set viewport size to 1920x1080
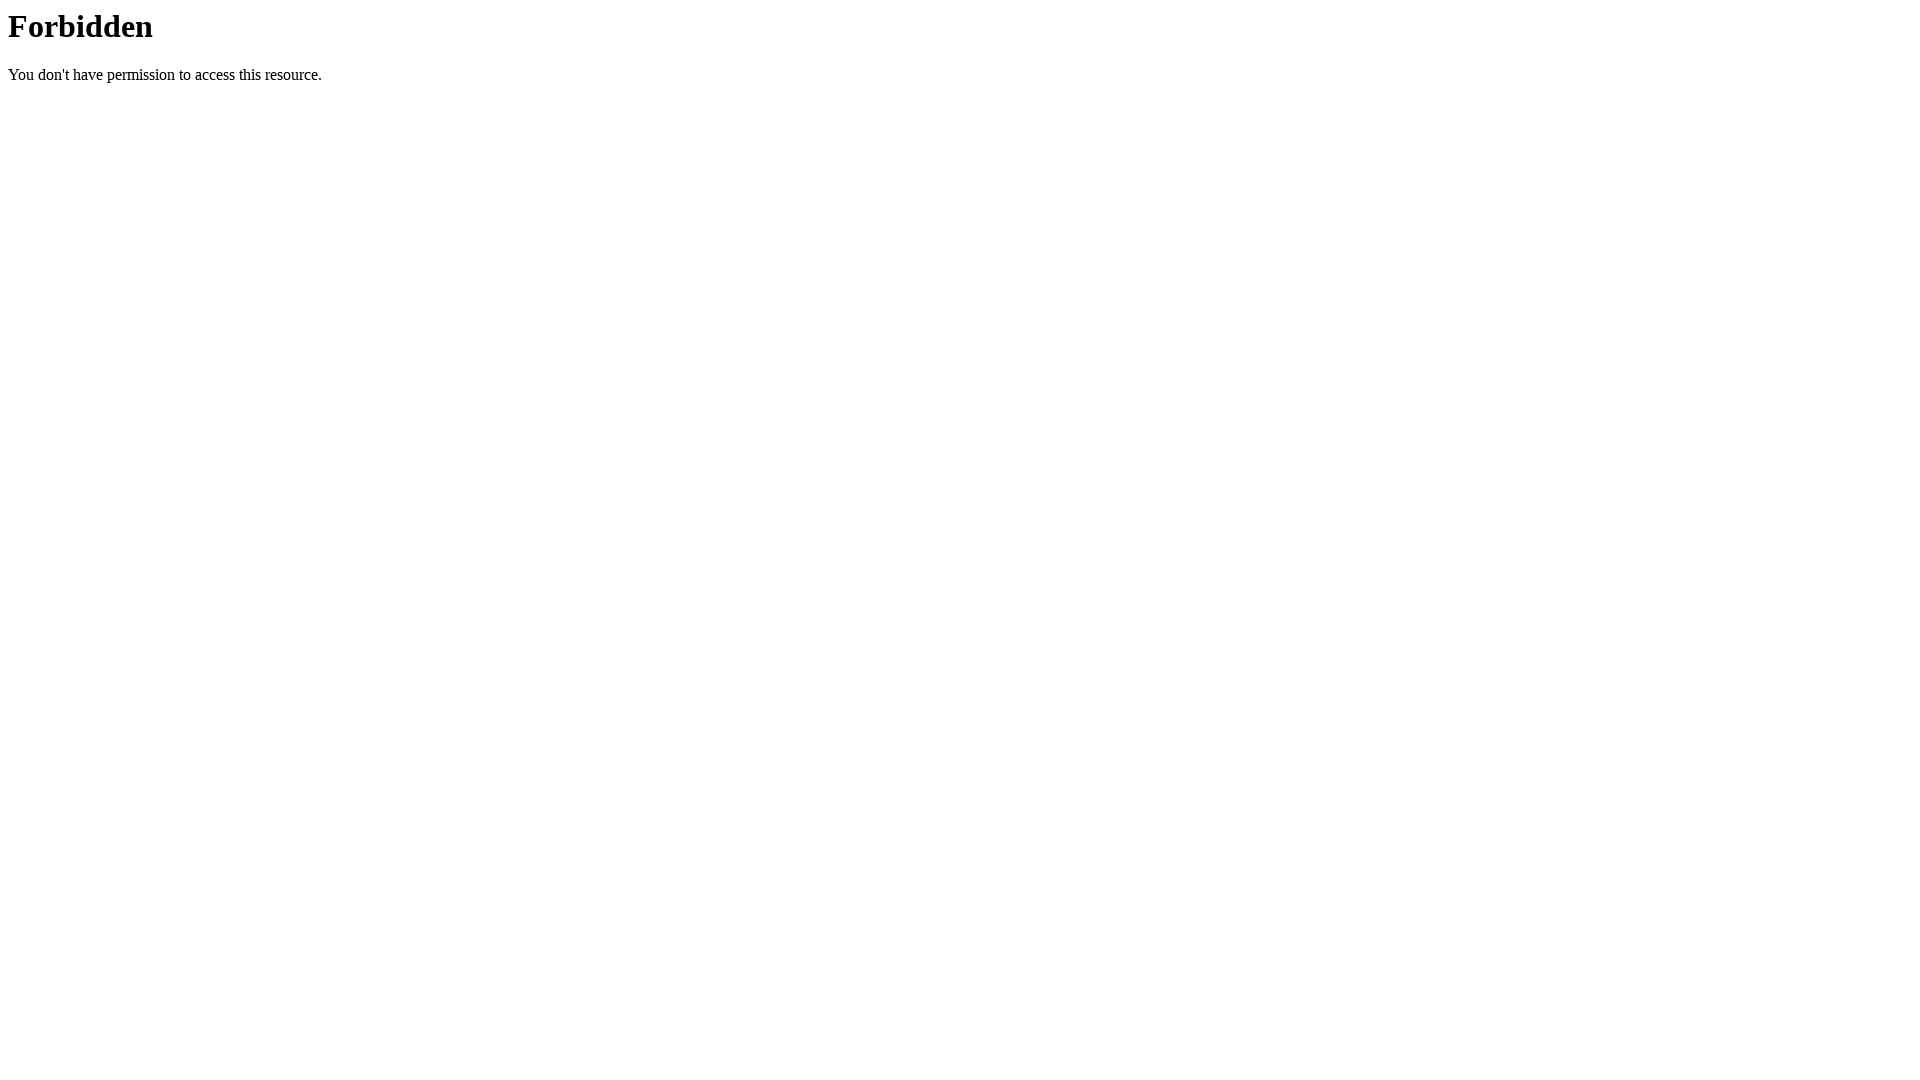

Waited for page to reach domcontentloaded state
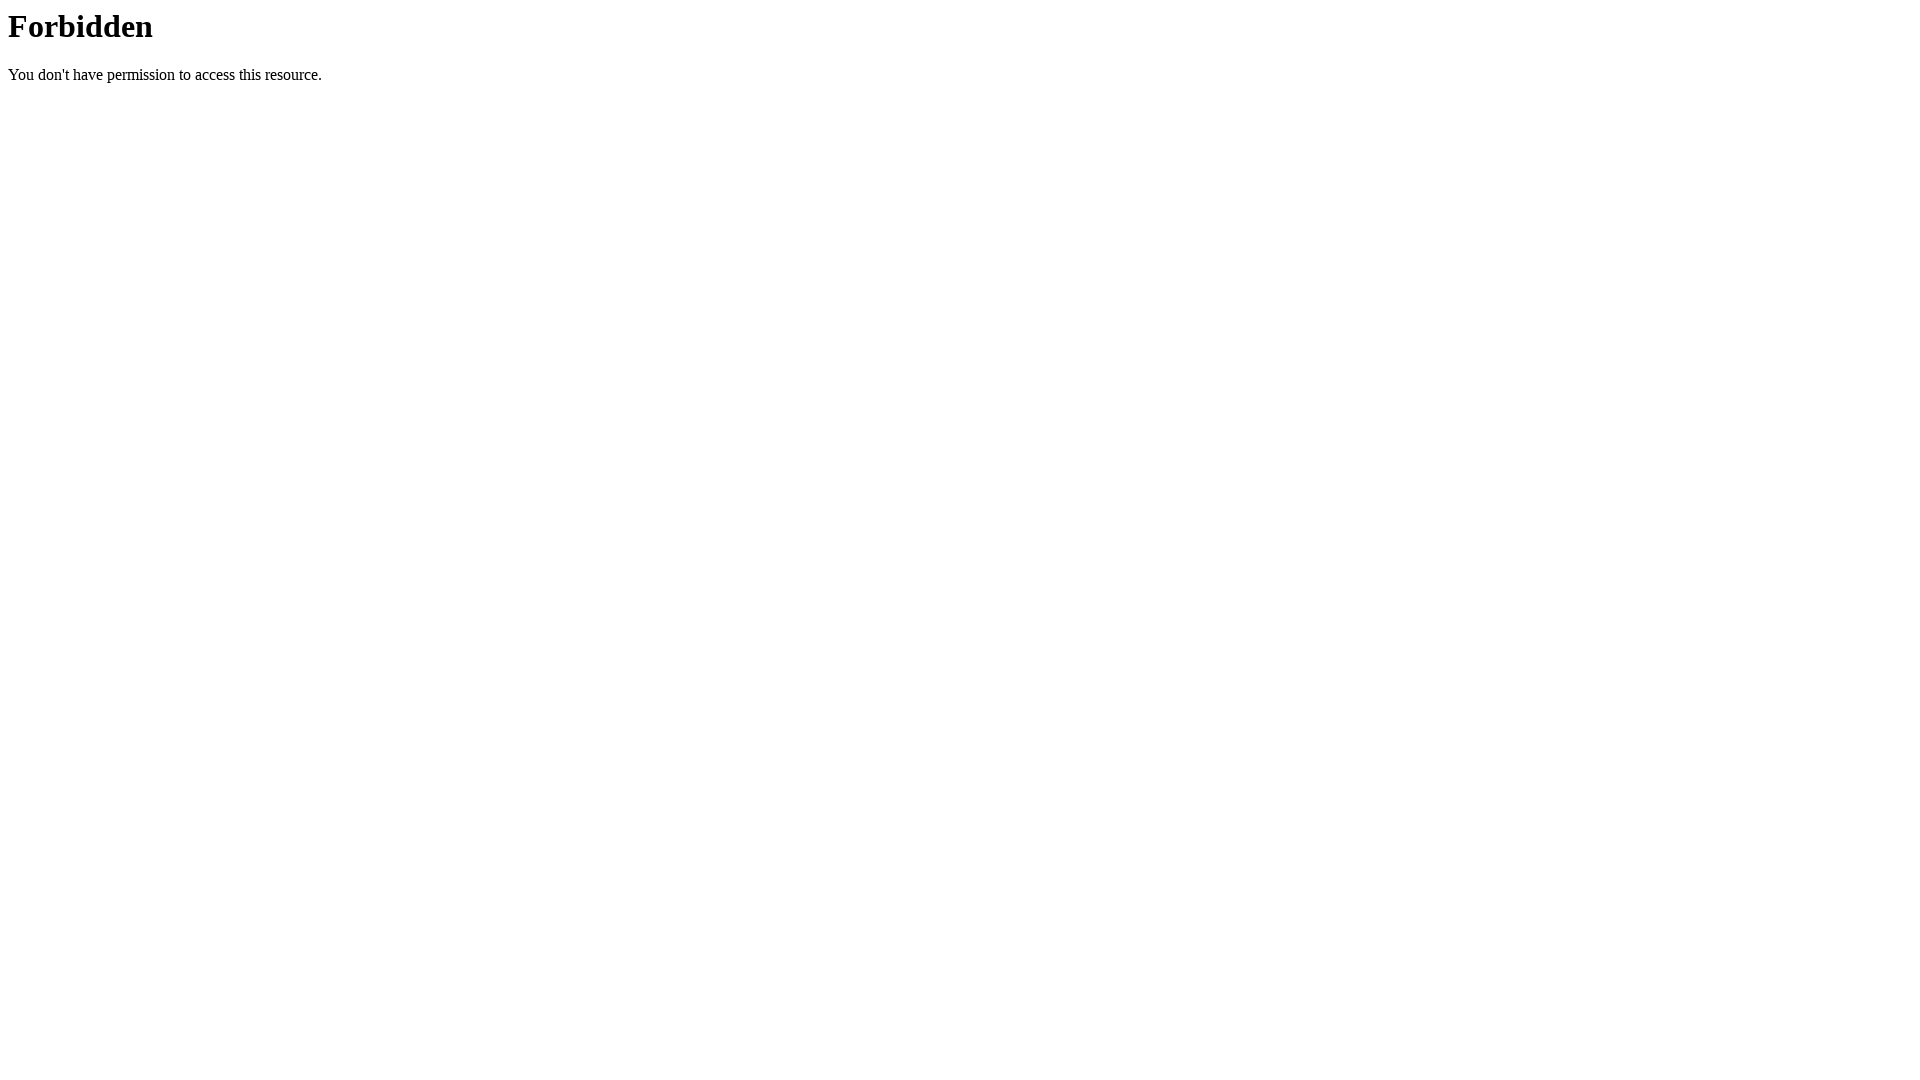

Retrieved all iframes from the page
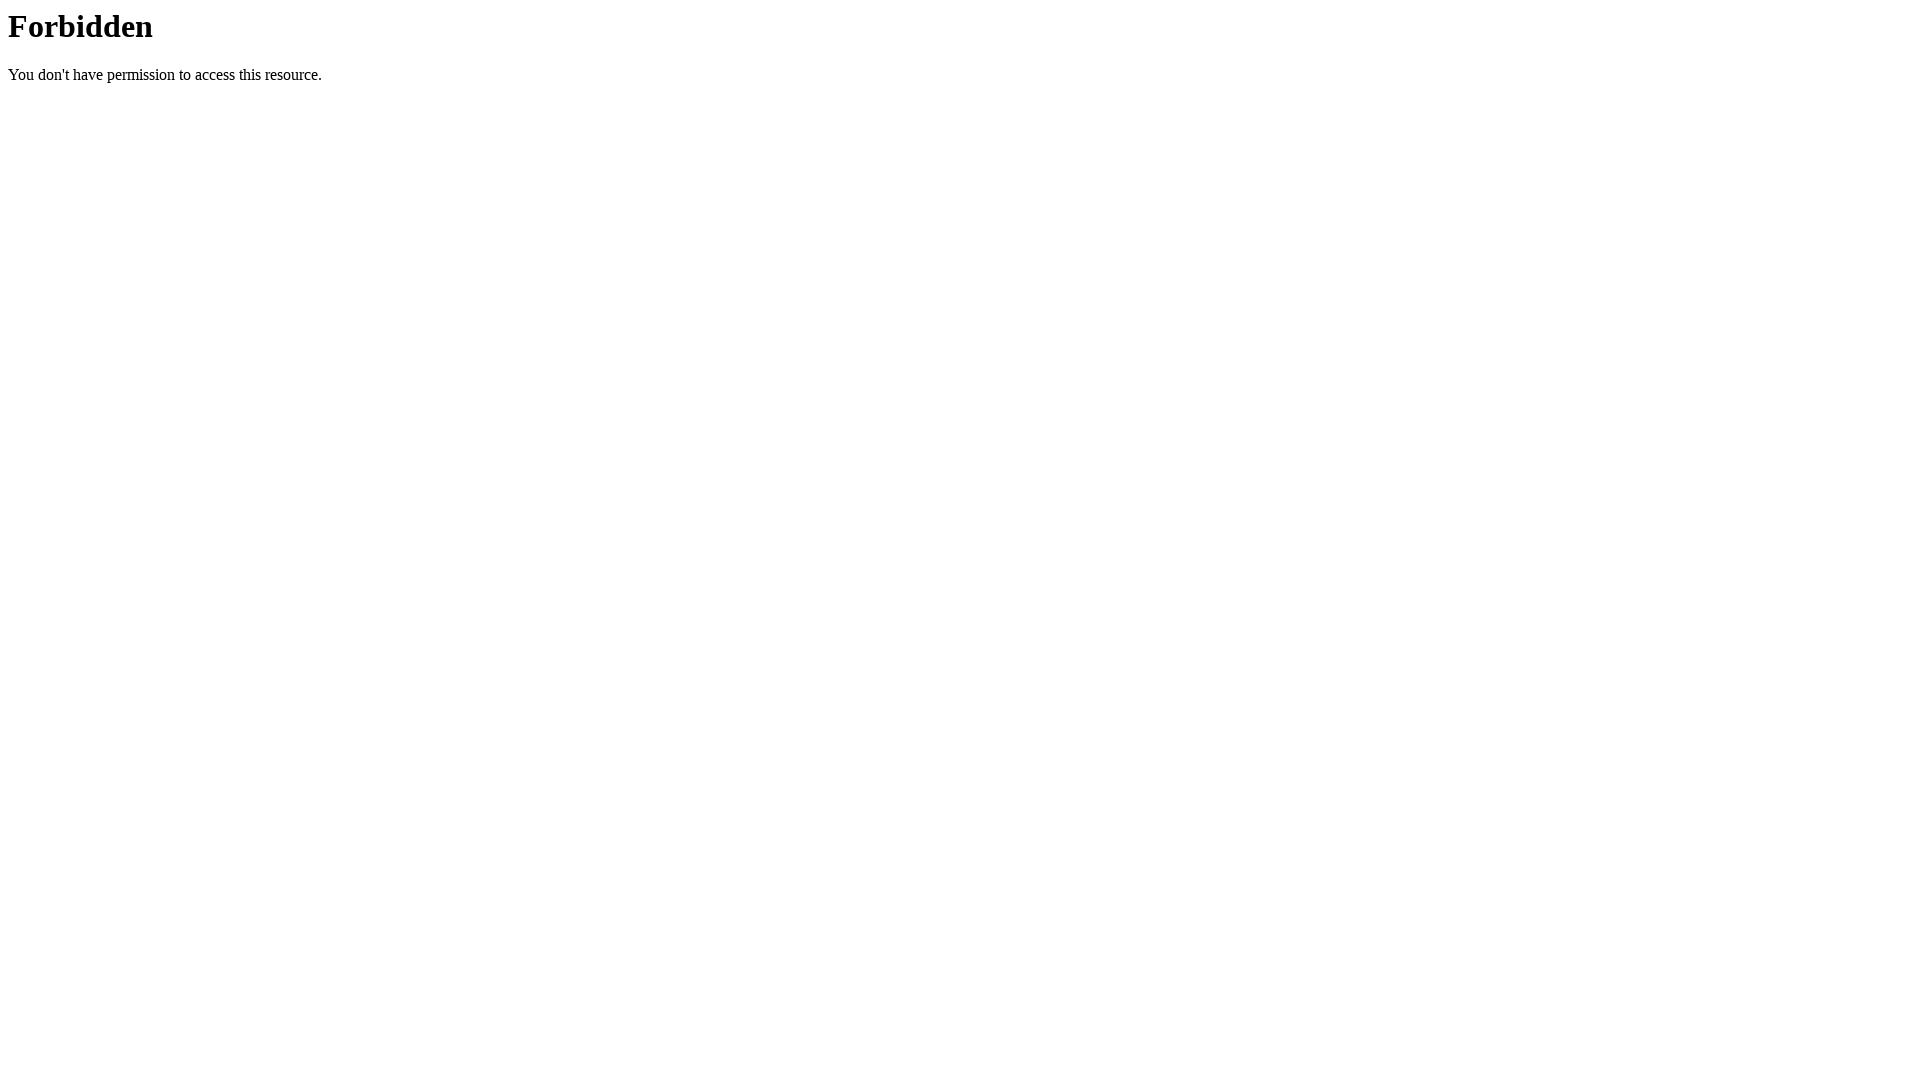

Target iframe element not found in frame 0, continuing to next frame
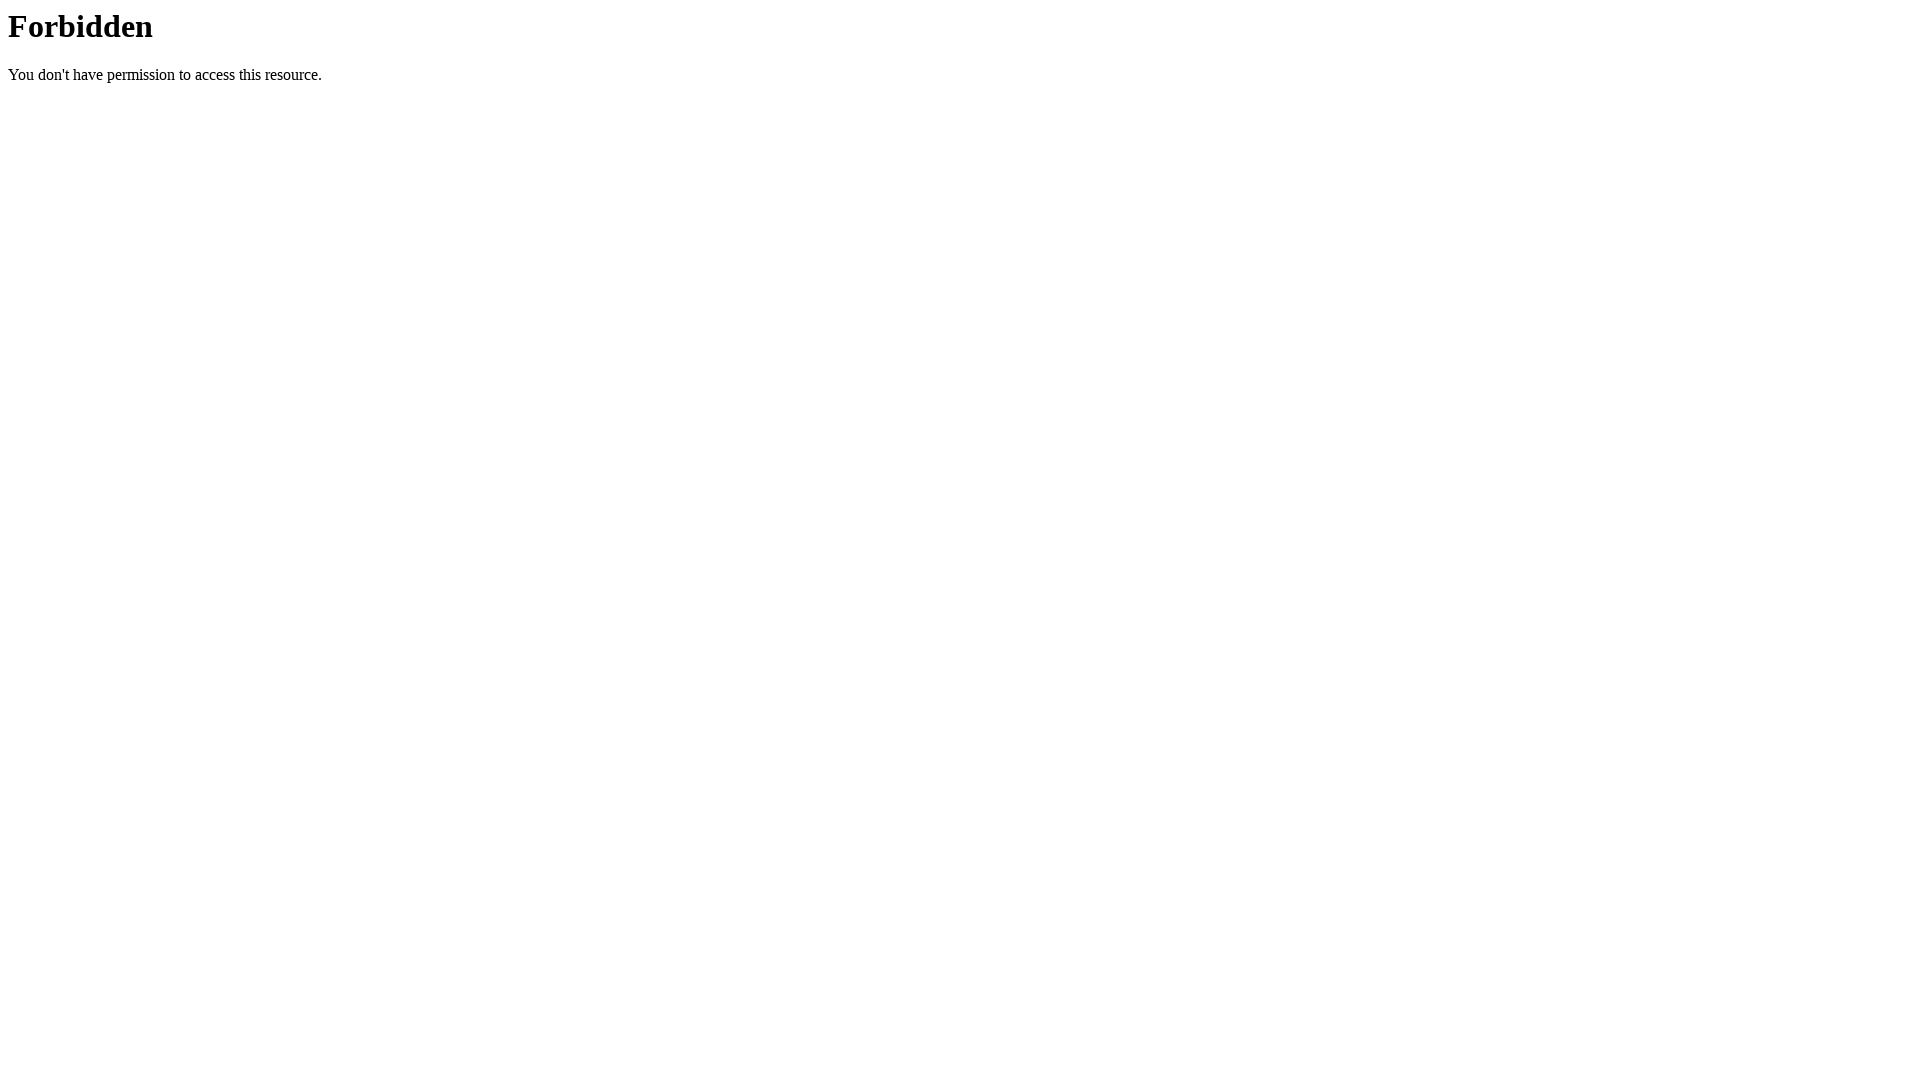

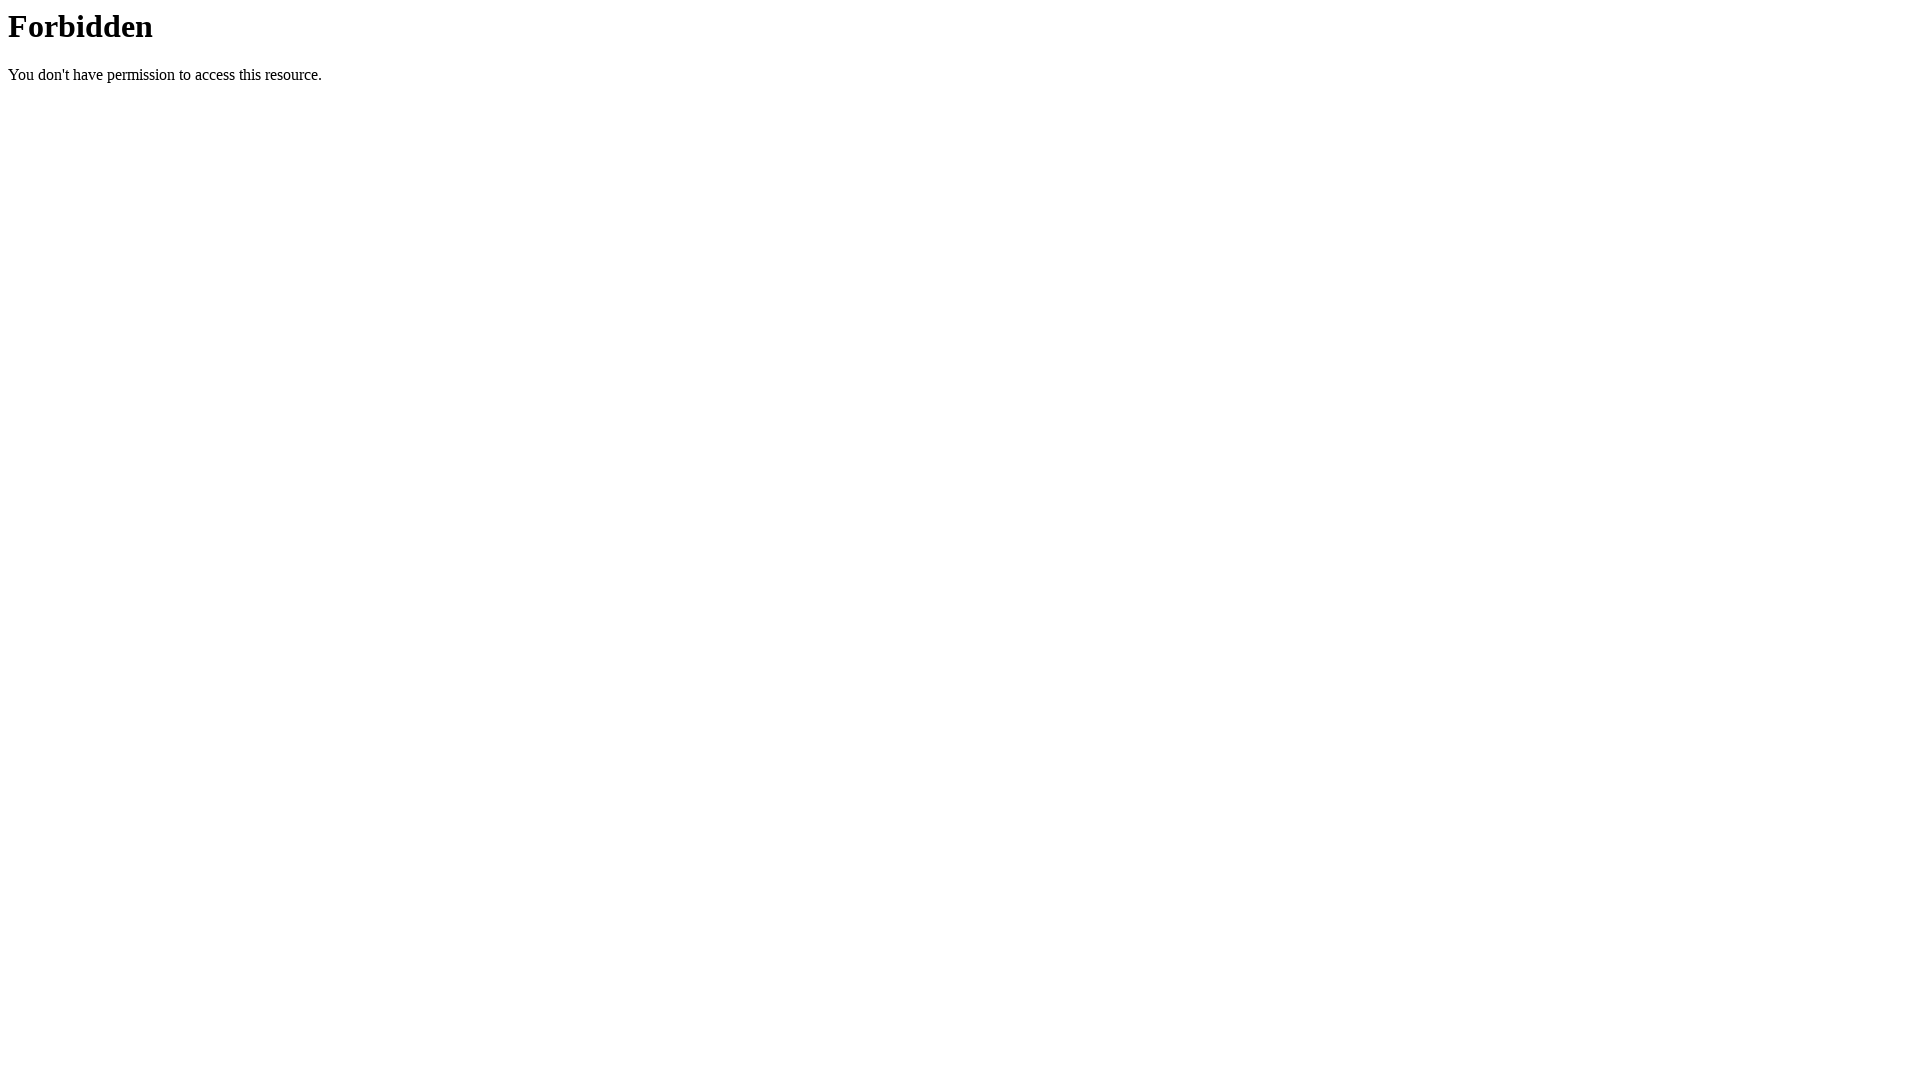